Tests drag and drop functionality by dragging an element from source to target location within an iframe

Starting URL: https://jqueryui.com/droppable/

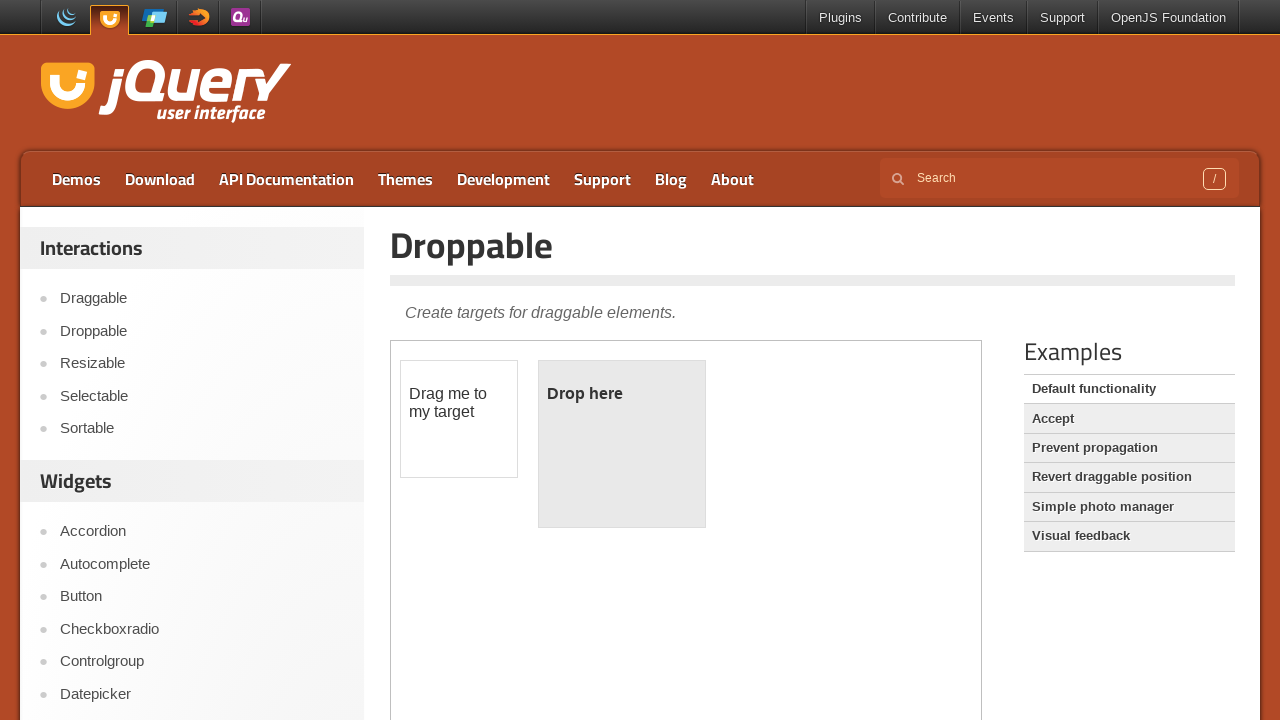

Located the first iframe containing the drag and drop demo
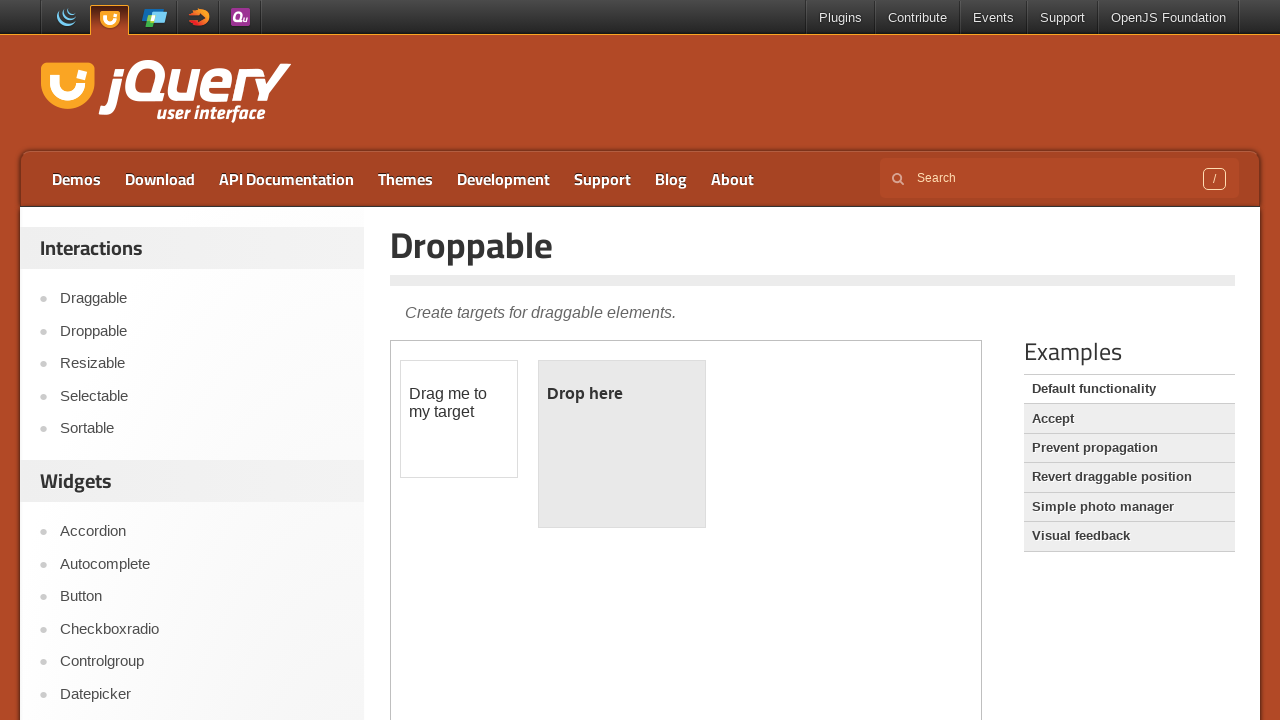

Located the draggable source element with id 'draggable'
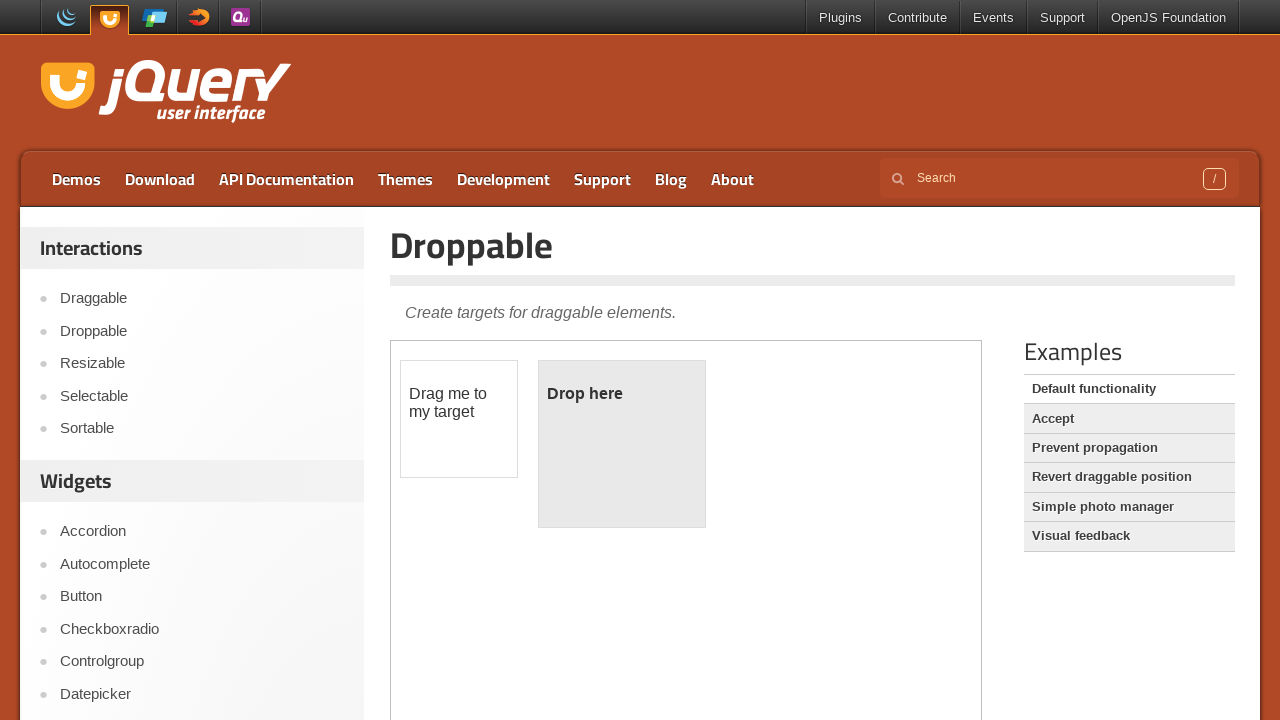

Located the droppable target element with id 'droppable'
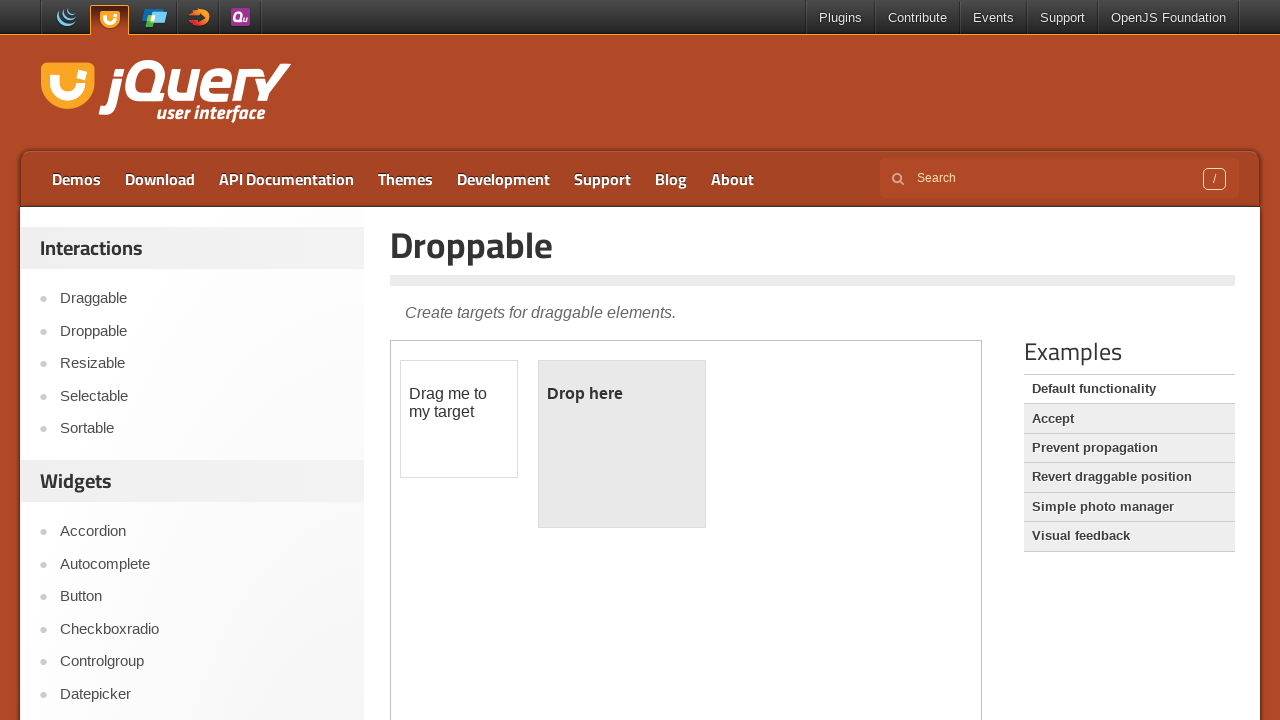

Dragged the source element to the target element successfully at (622, 444)
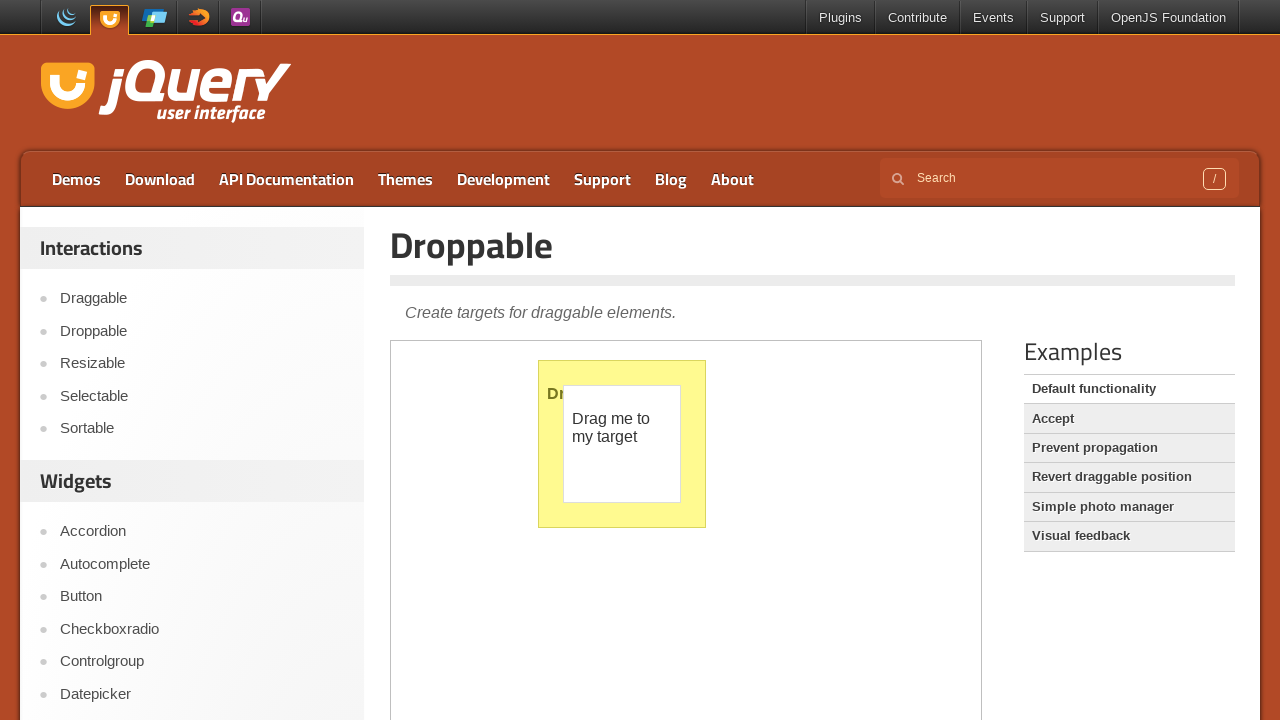

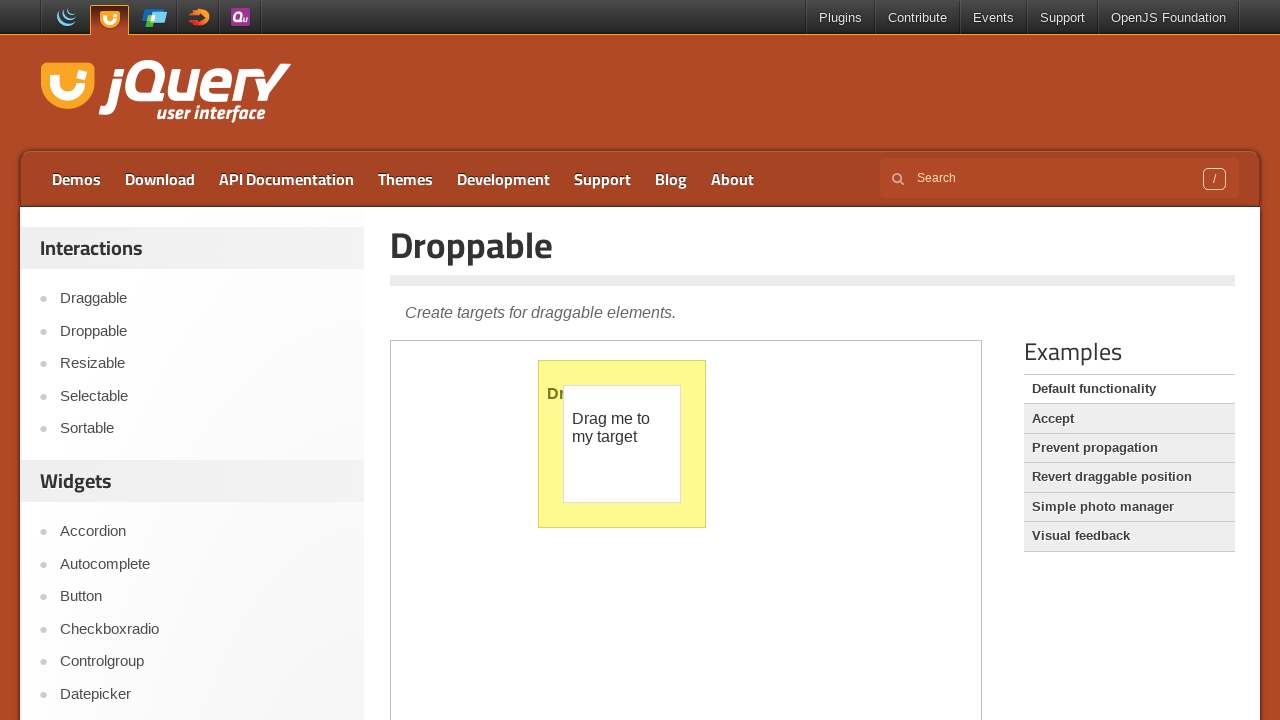